Tests drag and drop functionality by dragging an element from source to target within an iframe on the jQuery UI demo page

Starting URL: https://jqueryui.com/droppable

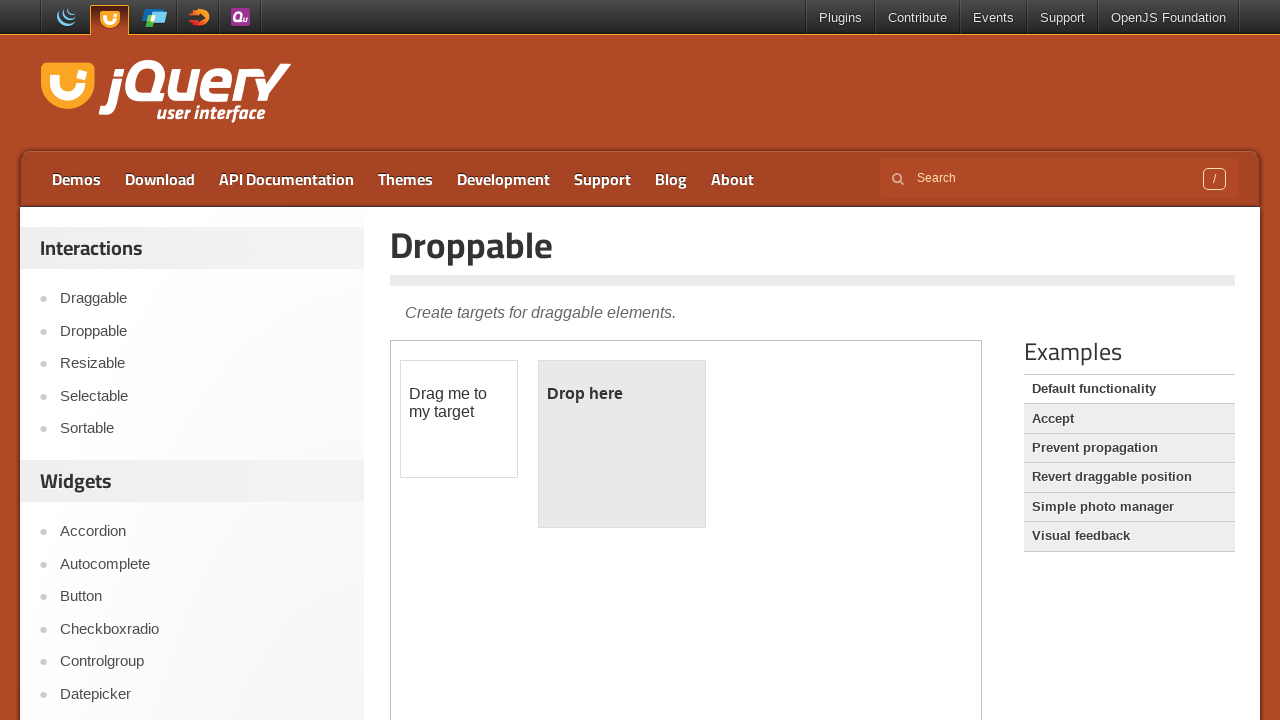

Navigated to jQuery UI droppable demo page
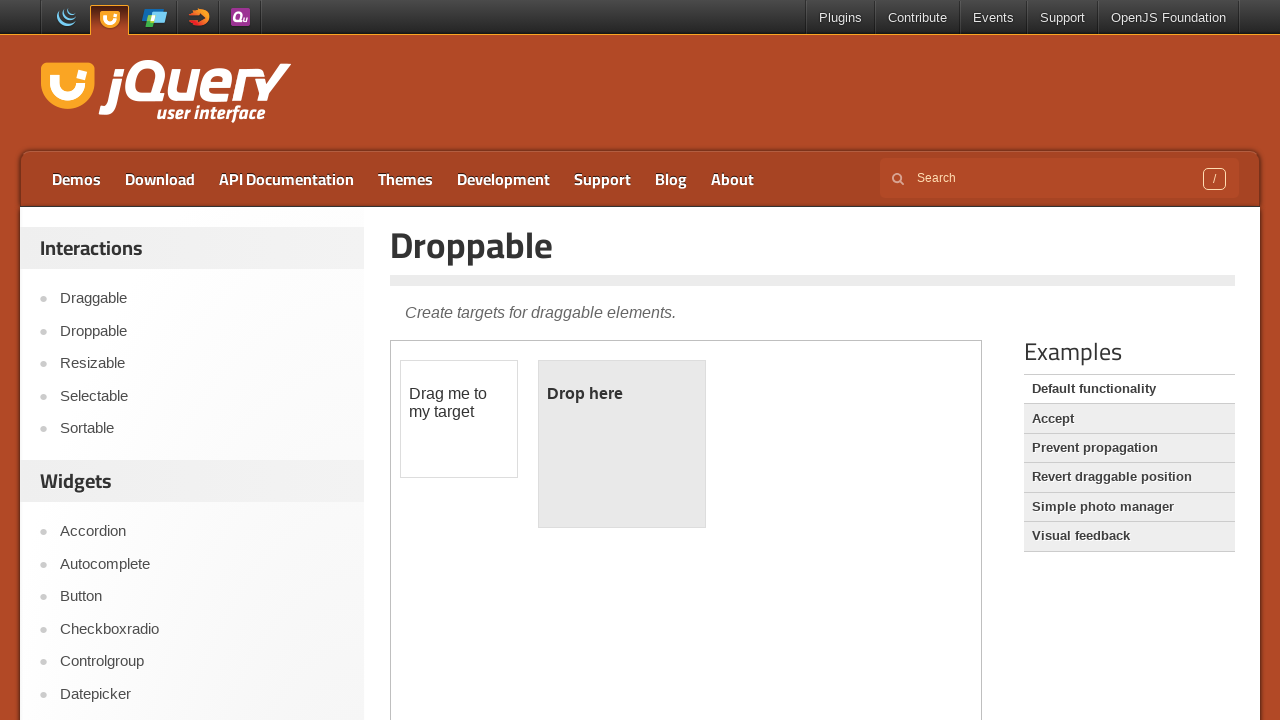

Located the iframe containing drag and drop demo
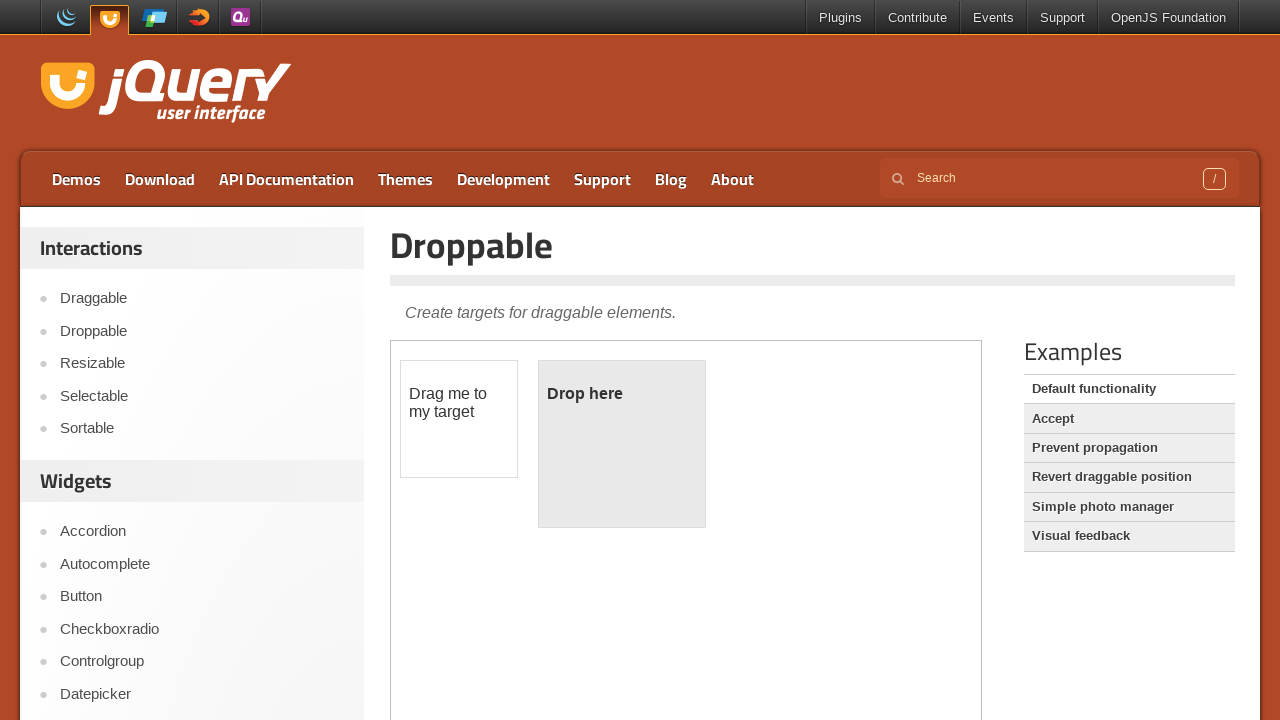

Located draggable source element
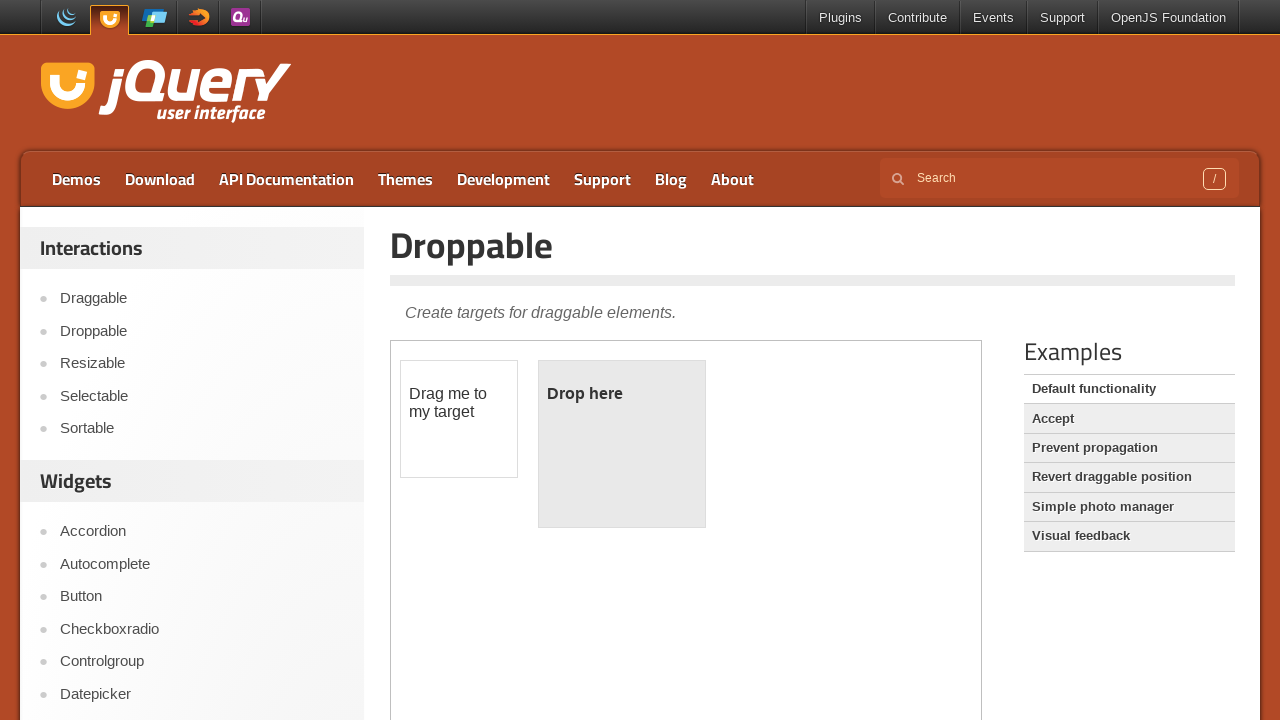

Located droppable target element
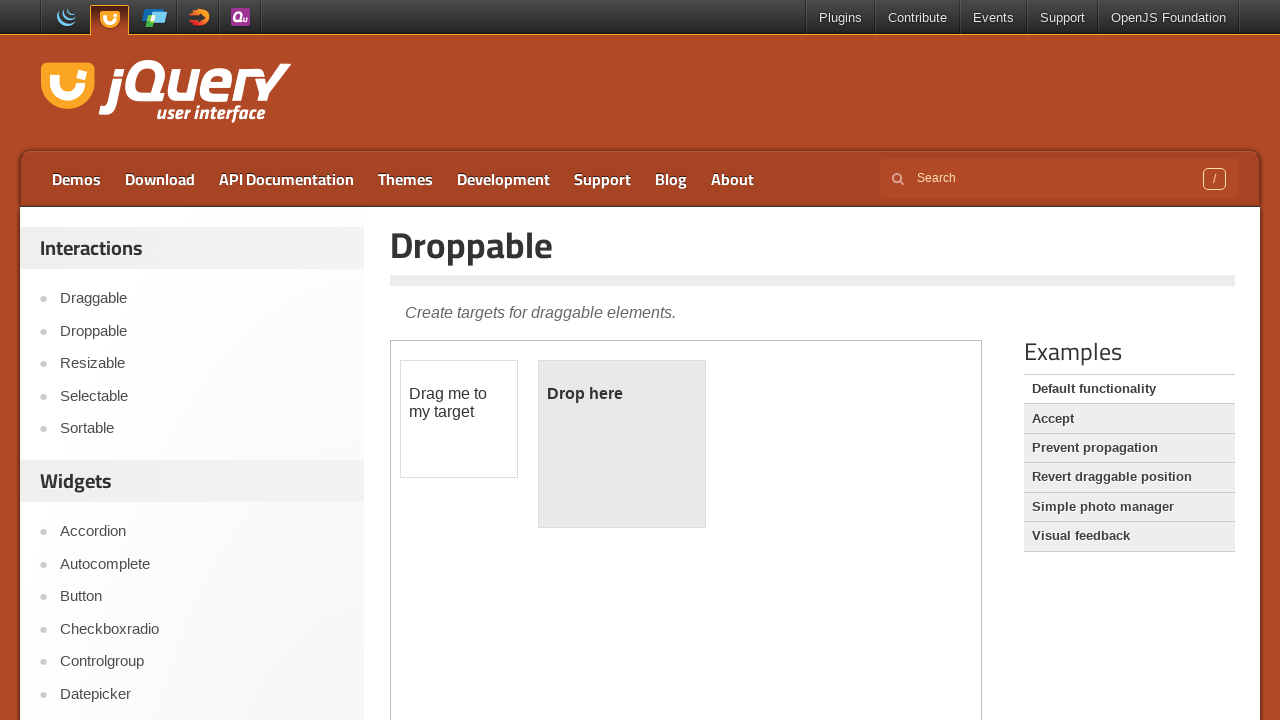

Dragged element from source to target successfully at (622, 444)
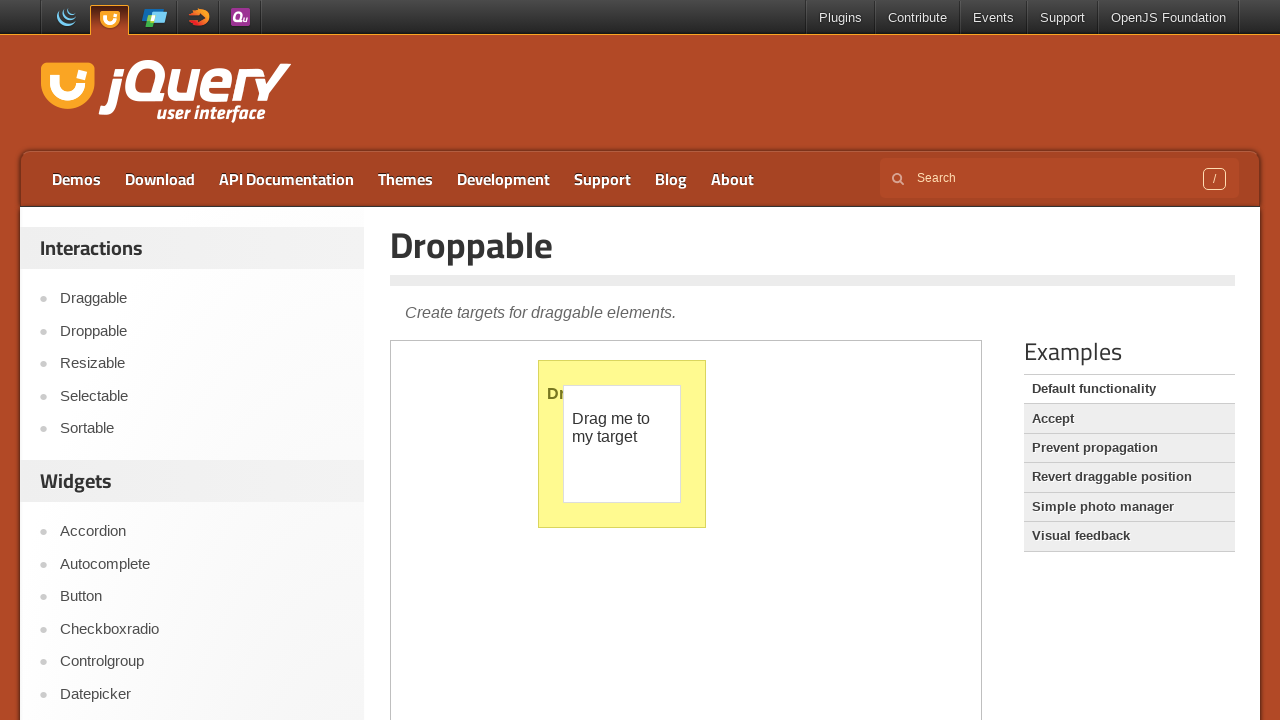

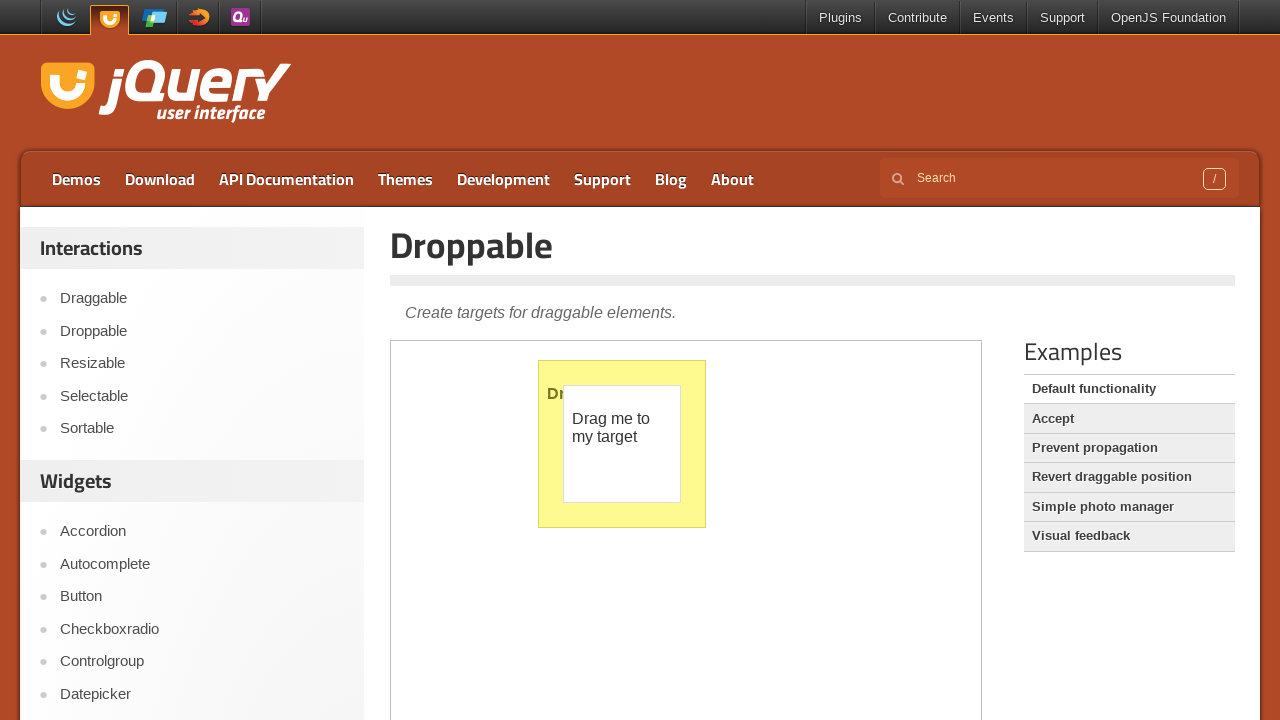